Simple browser automation test that navigates to the Rahul Shetty Academy homepage to verify the page loads successfully.

Starting URL: https://rahulshettyacademy.com

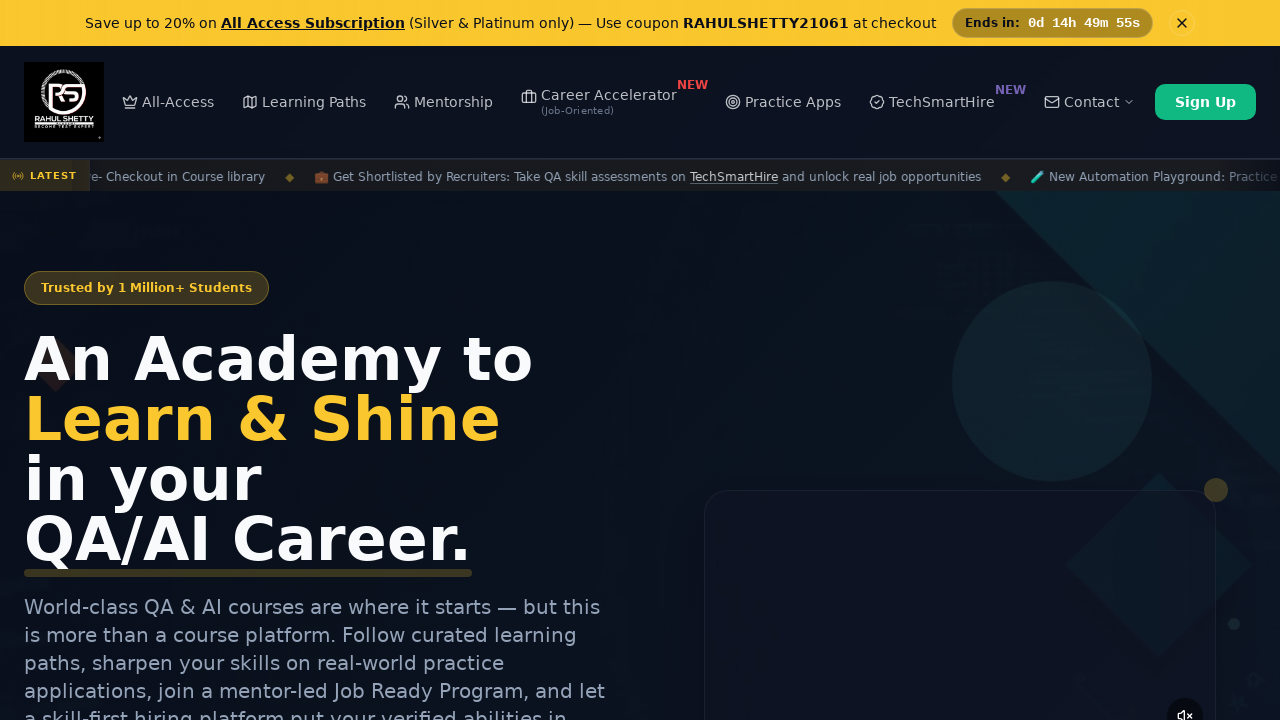

Waited for page DOM to be fully loaded on Rahul Shetty Academy homepage
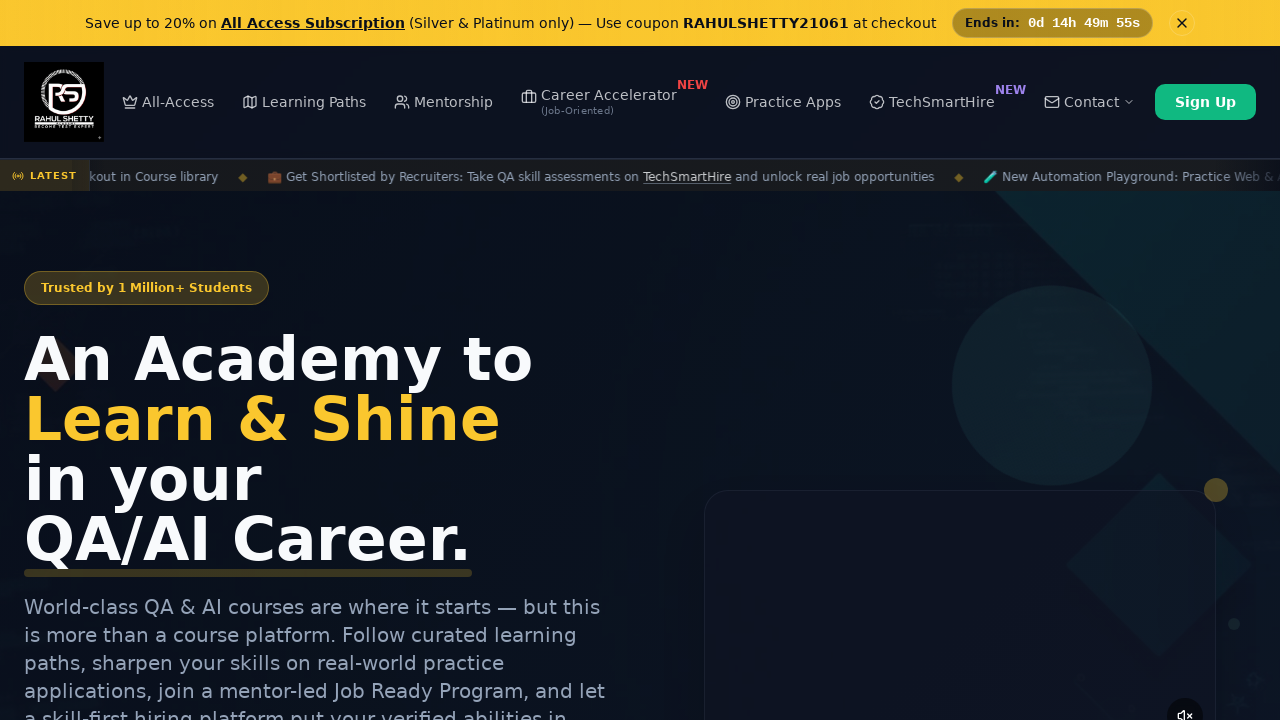

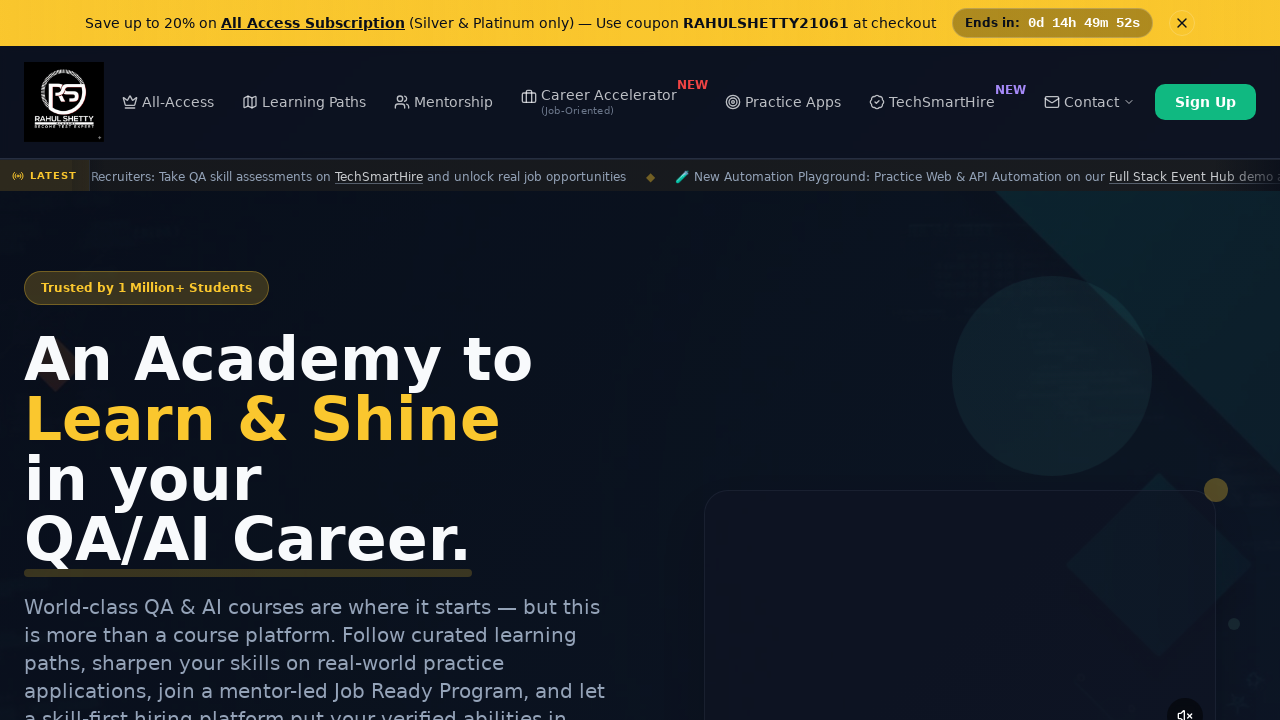